Tests form submission with a name input, filling the name field and clicking submit button to verify the greeting message

Starting URL: https://lm.skillbox.cc/qa_tester/module01/

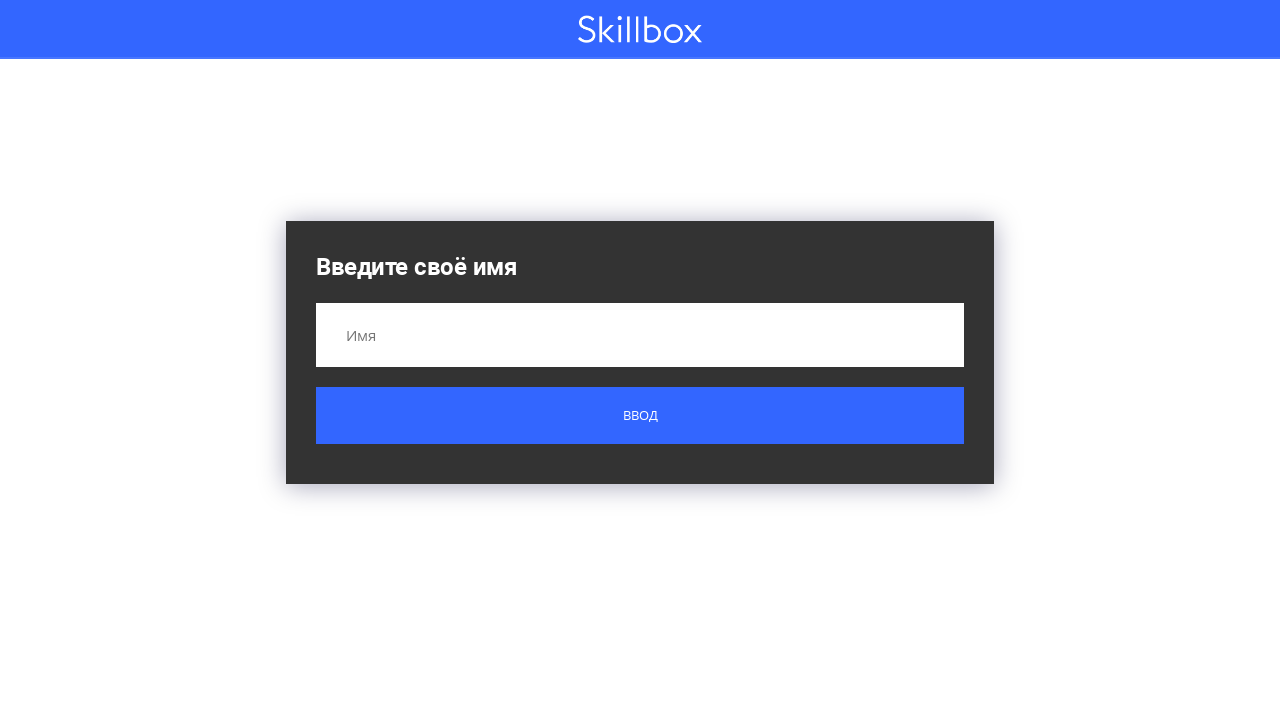

Filled name field with 'Вася' on input[name='name']
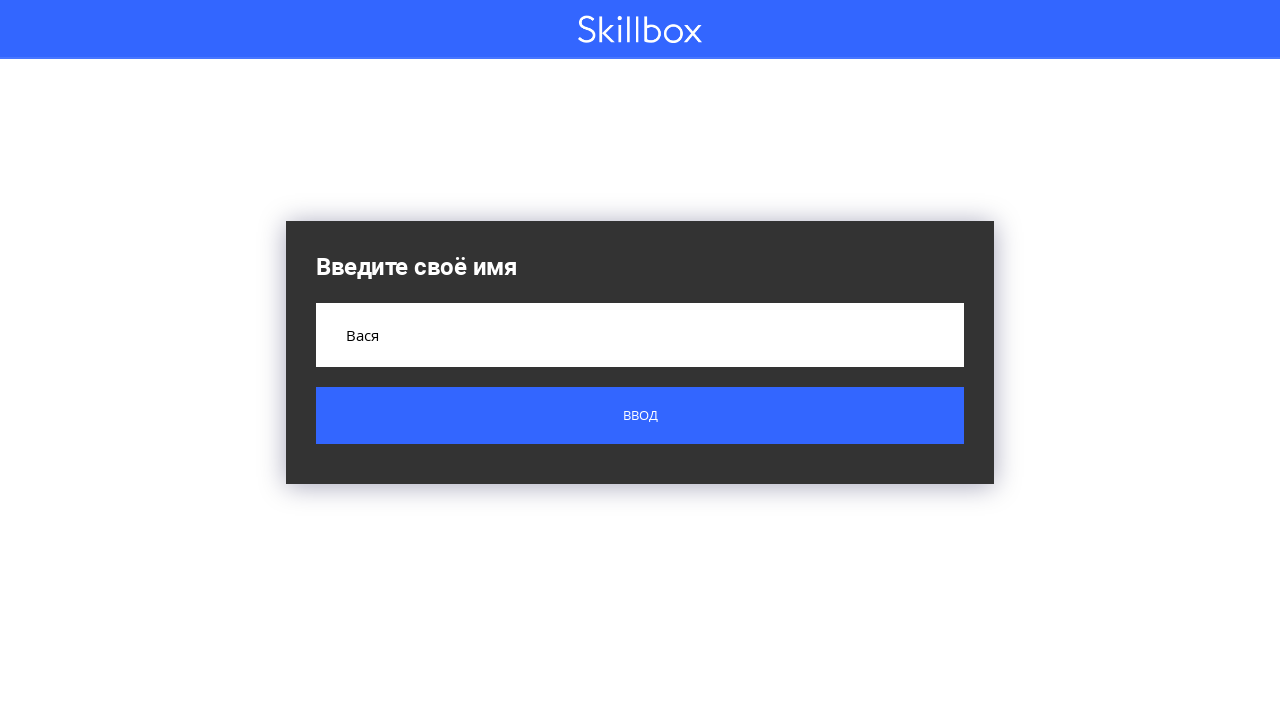

Clicked submit button at (640, 416) on .button
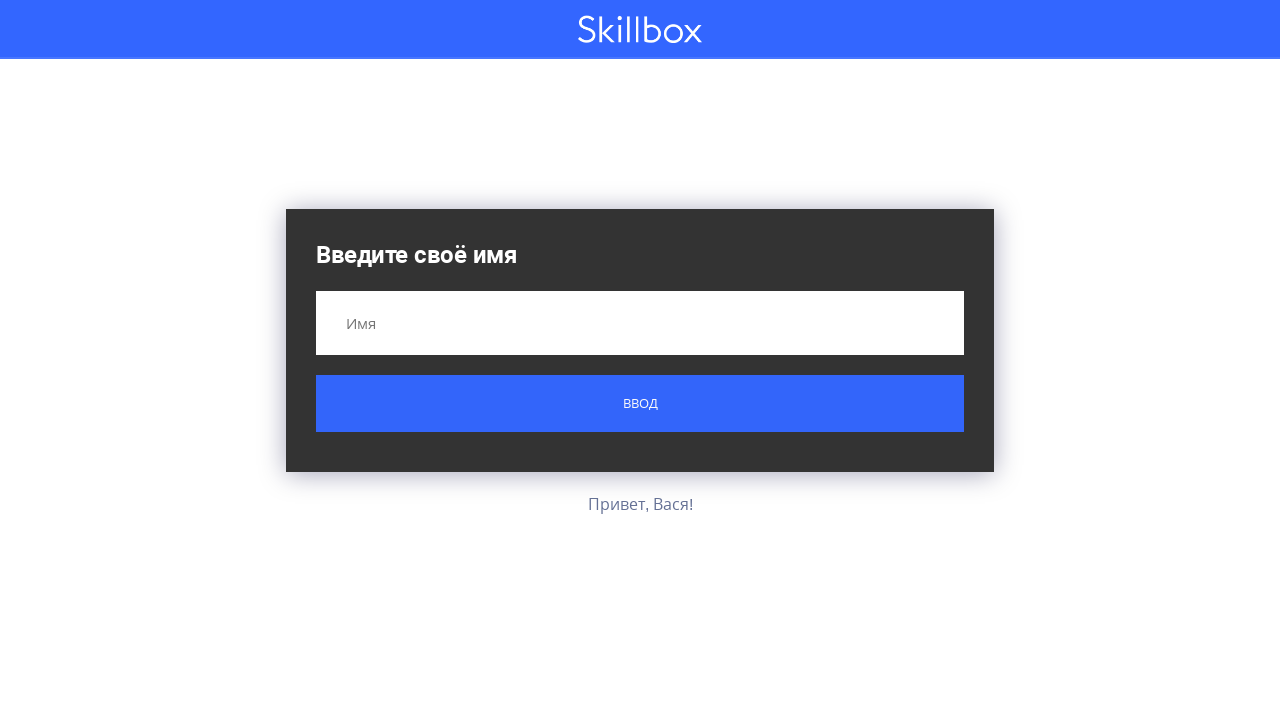

Greeting message appeared after form submission
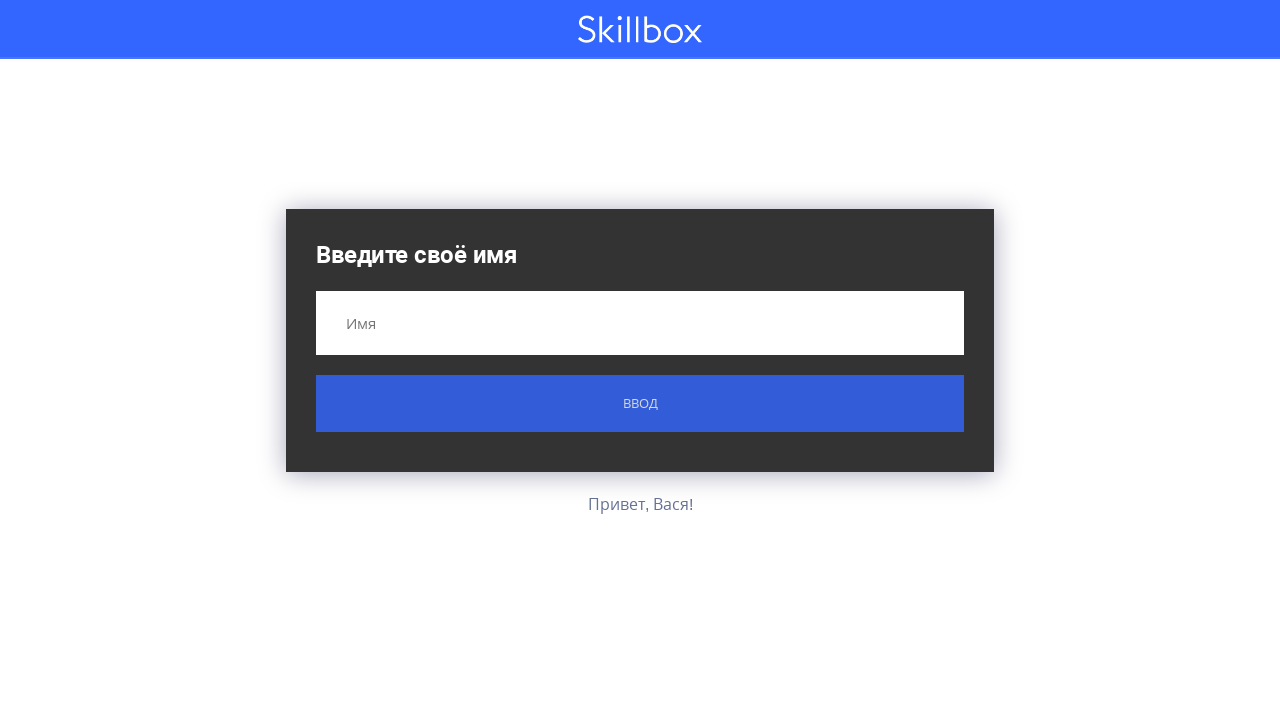

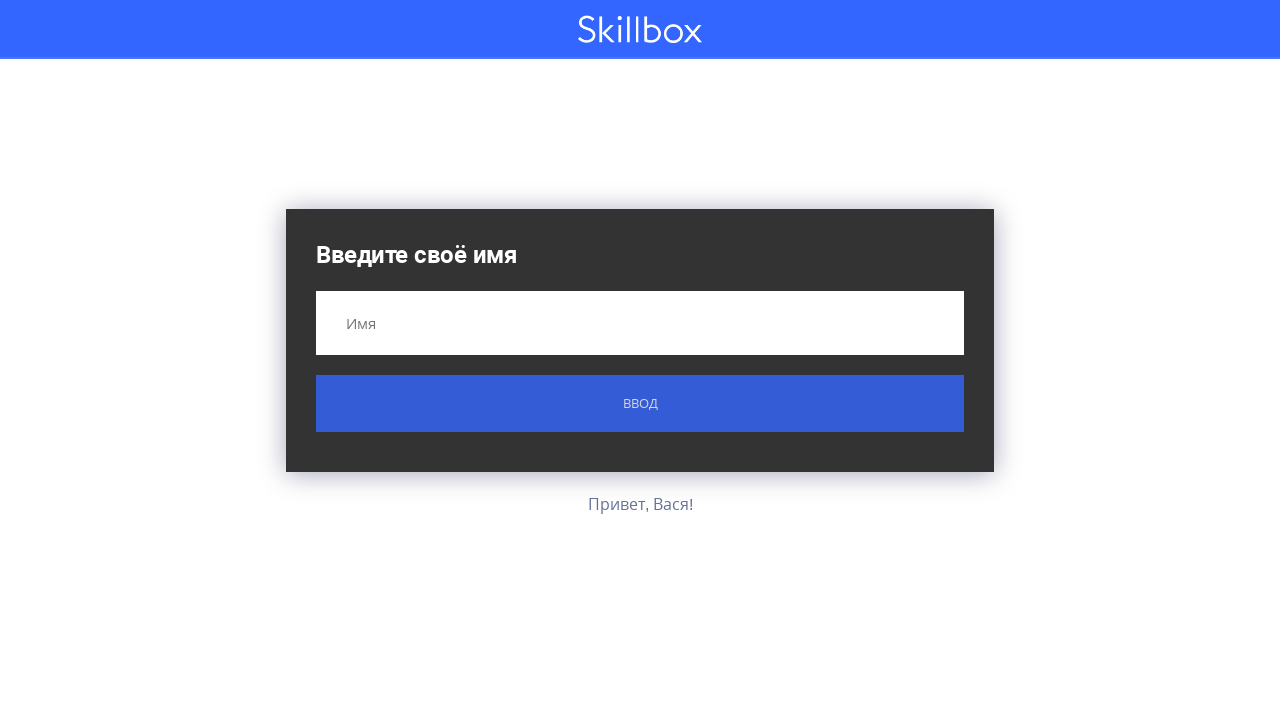